Tests adding a new todo task by filling in "Task" in the input field and pressing Enter, then verifying the task appears in the list.

Starting URL: https://demo.playwright.dev/todomvc/#/

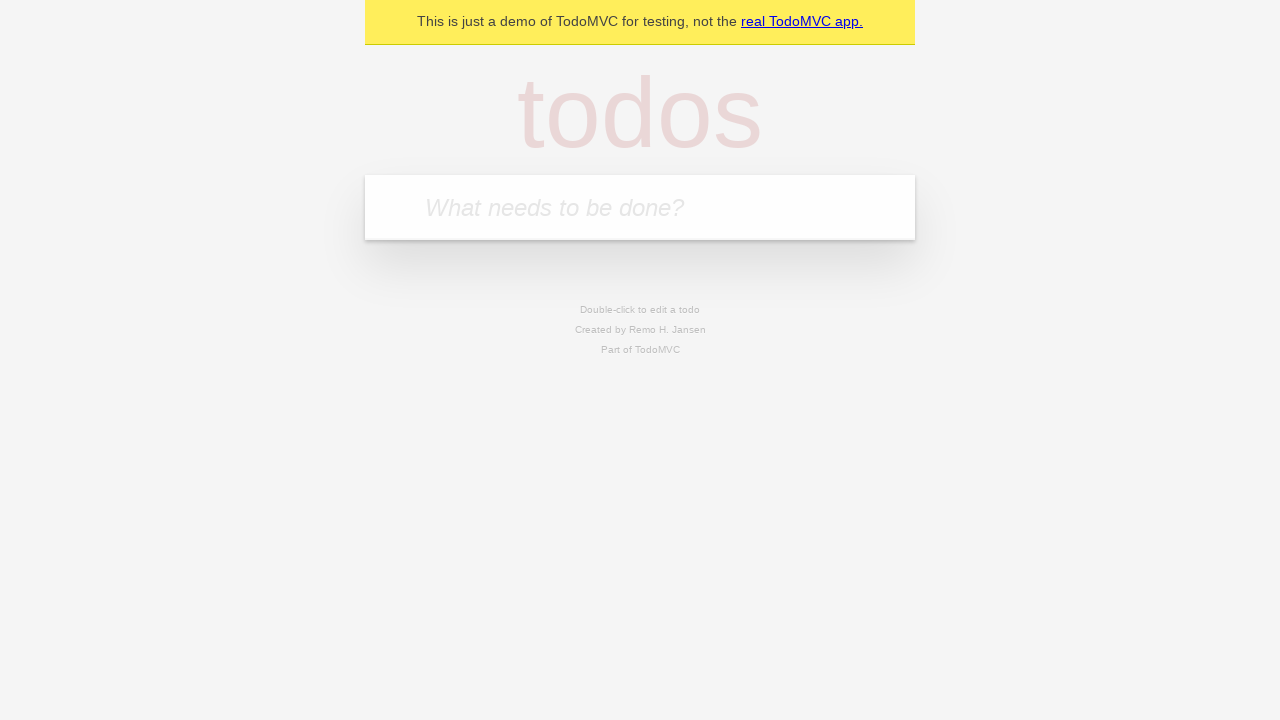

Filled todo input field with 'Task' on internal:role=textbox[name="What needs to be done?"i]
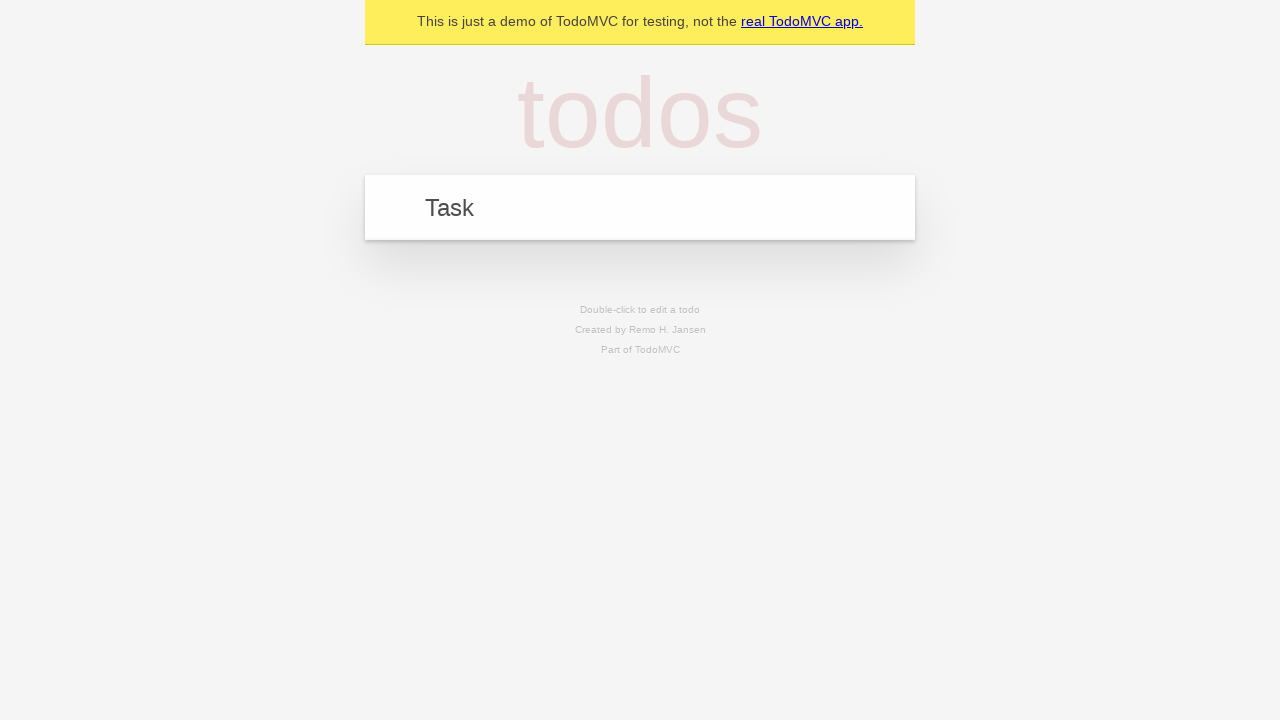

Pressed Enter to add the task on internal:role=textbox[name="What needs to be done?"i]
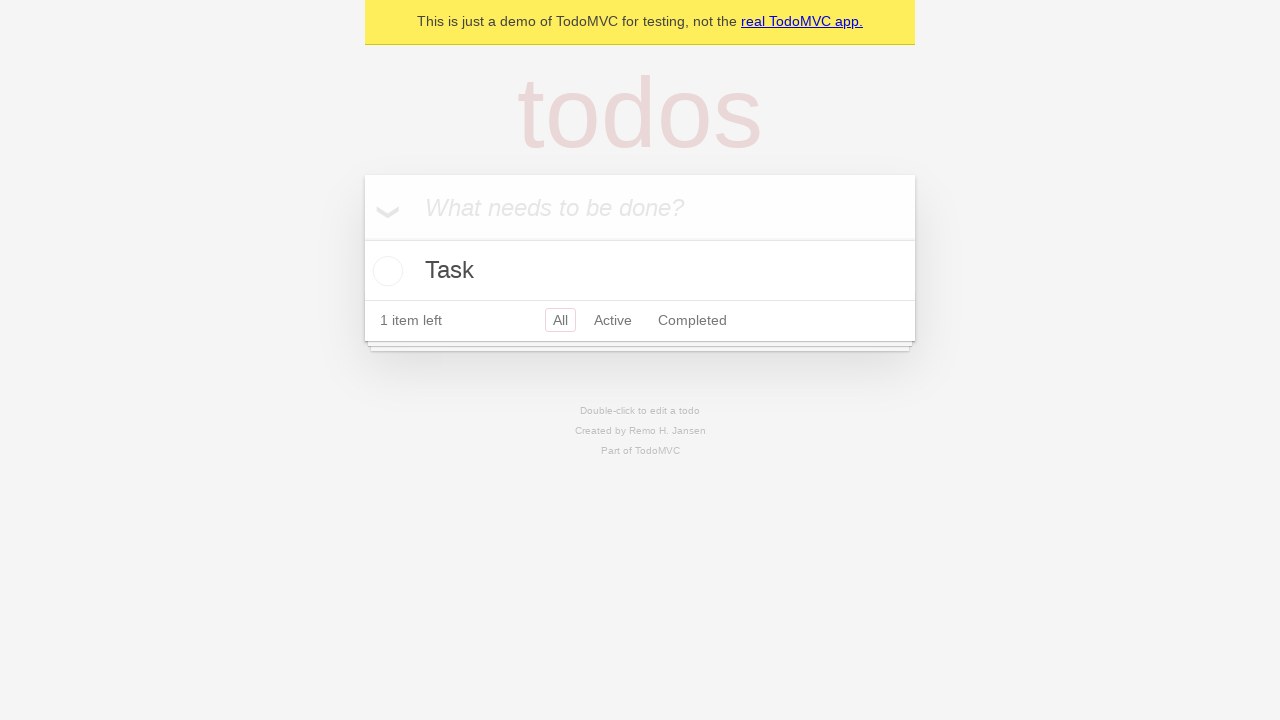

Task appeared in the todo list
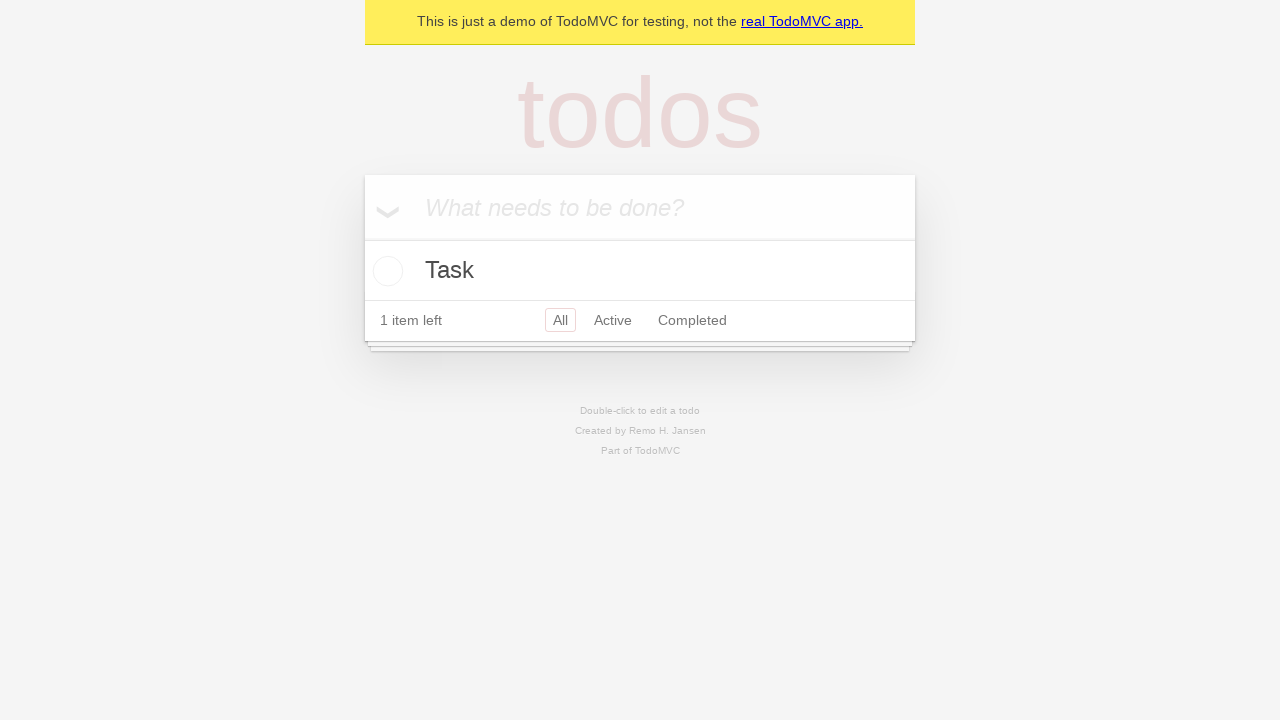

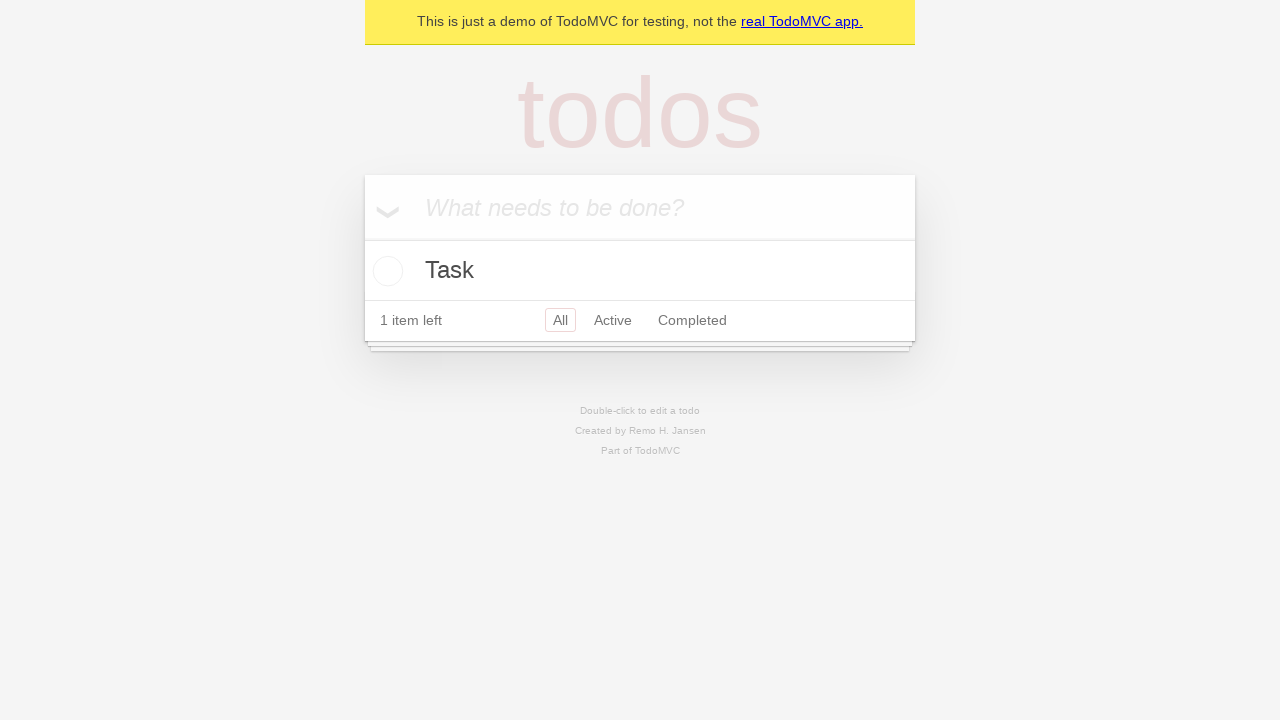